Tests basic page loading and horizontal scrolling on MakeMyTrip travel website using JavaScript execution

Starting URL: https://www.makemytrip.com/

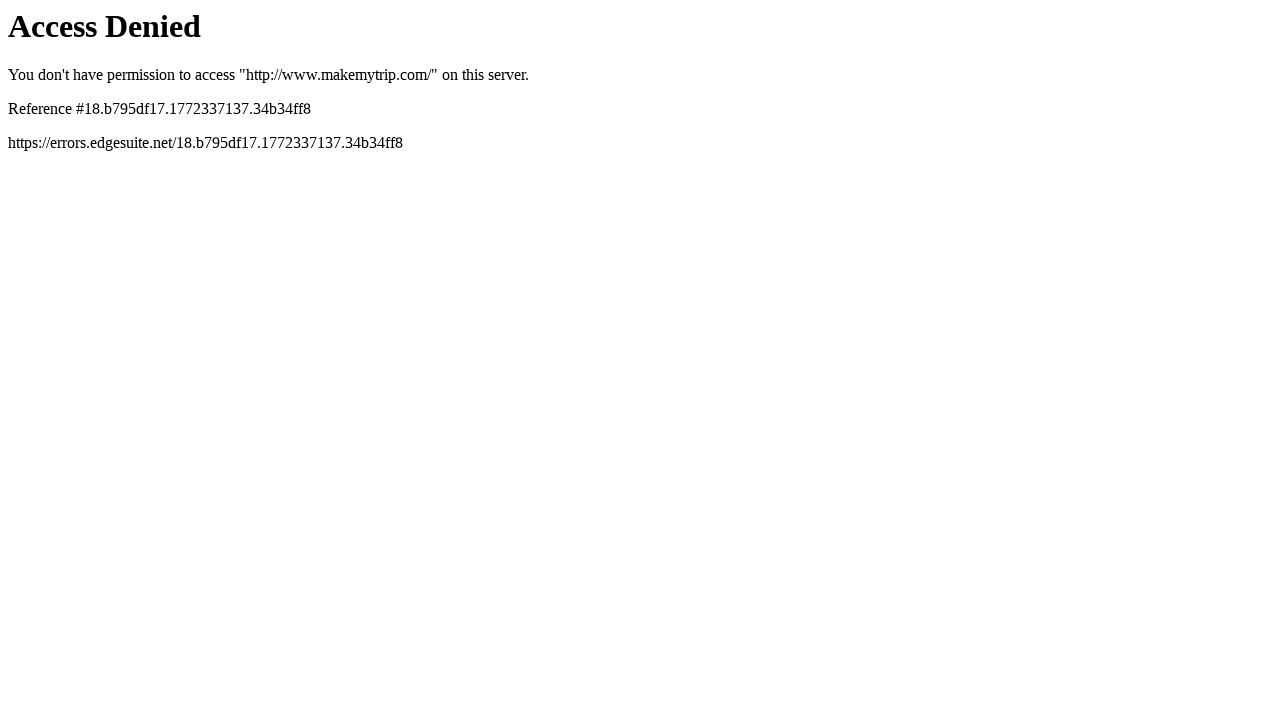

Navigated to MakeMyTrip website
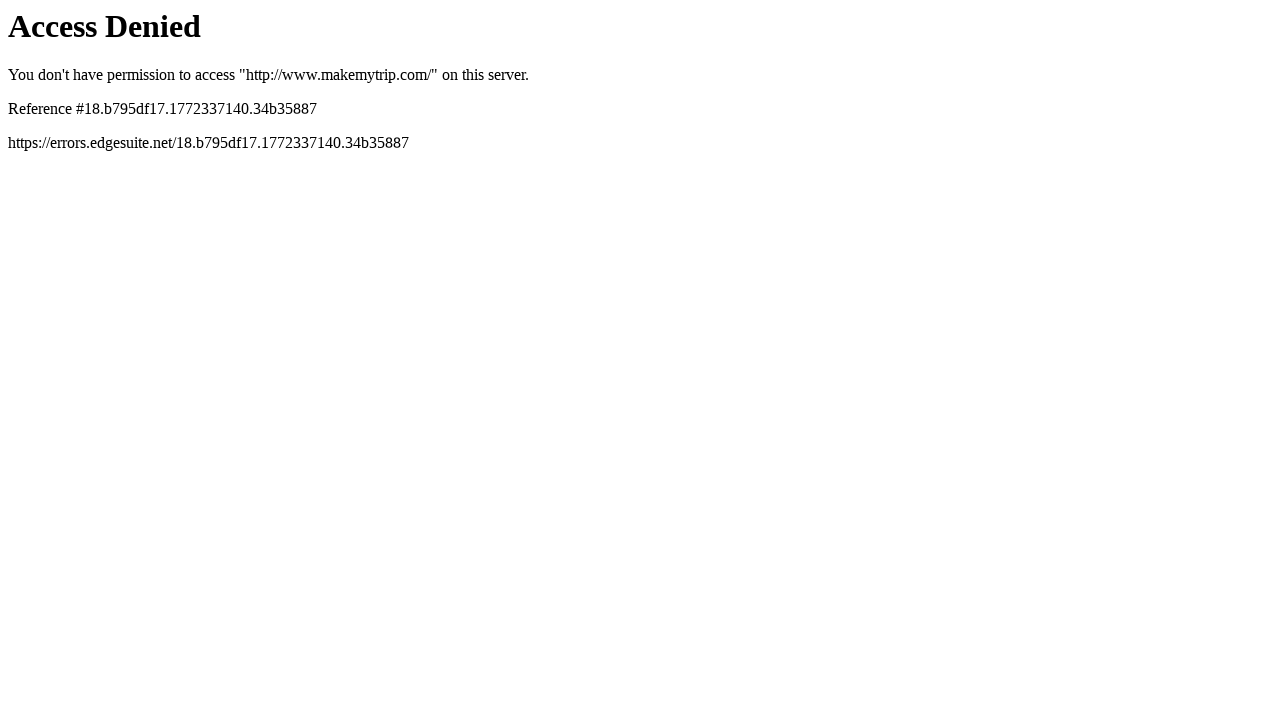

Scrolled horizontally by 100 pixels using JavaScript
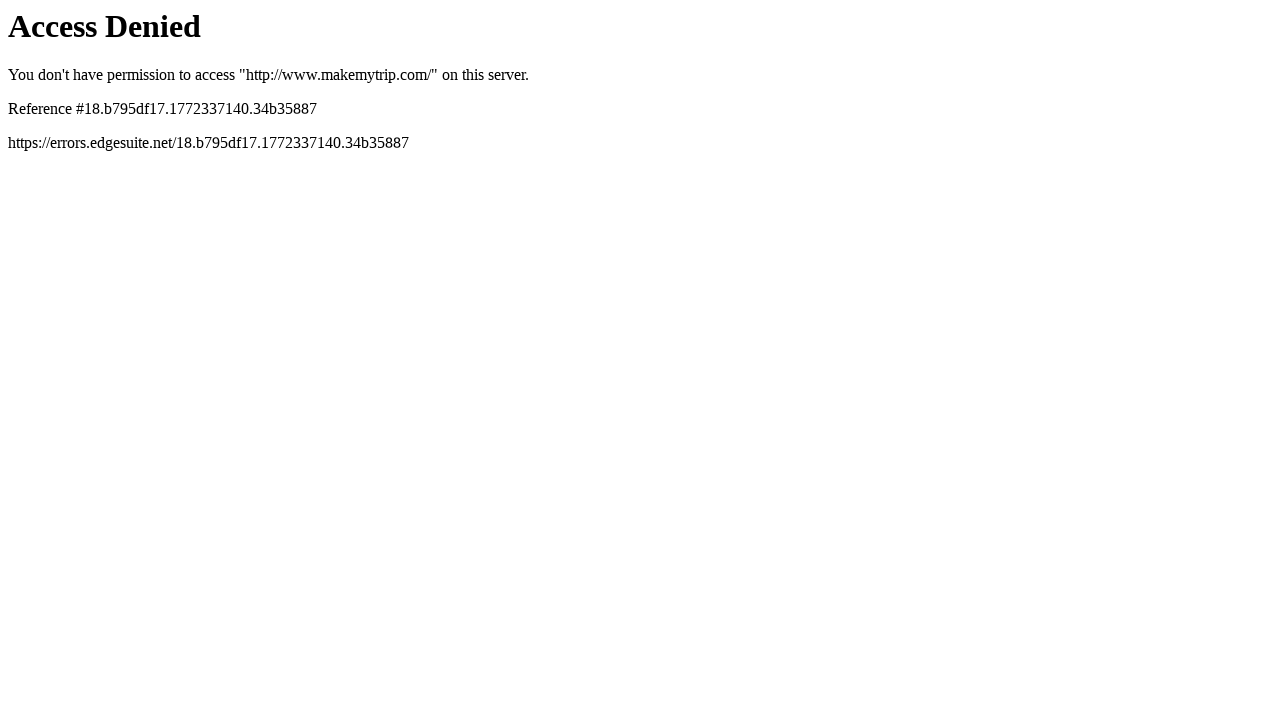

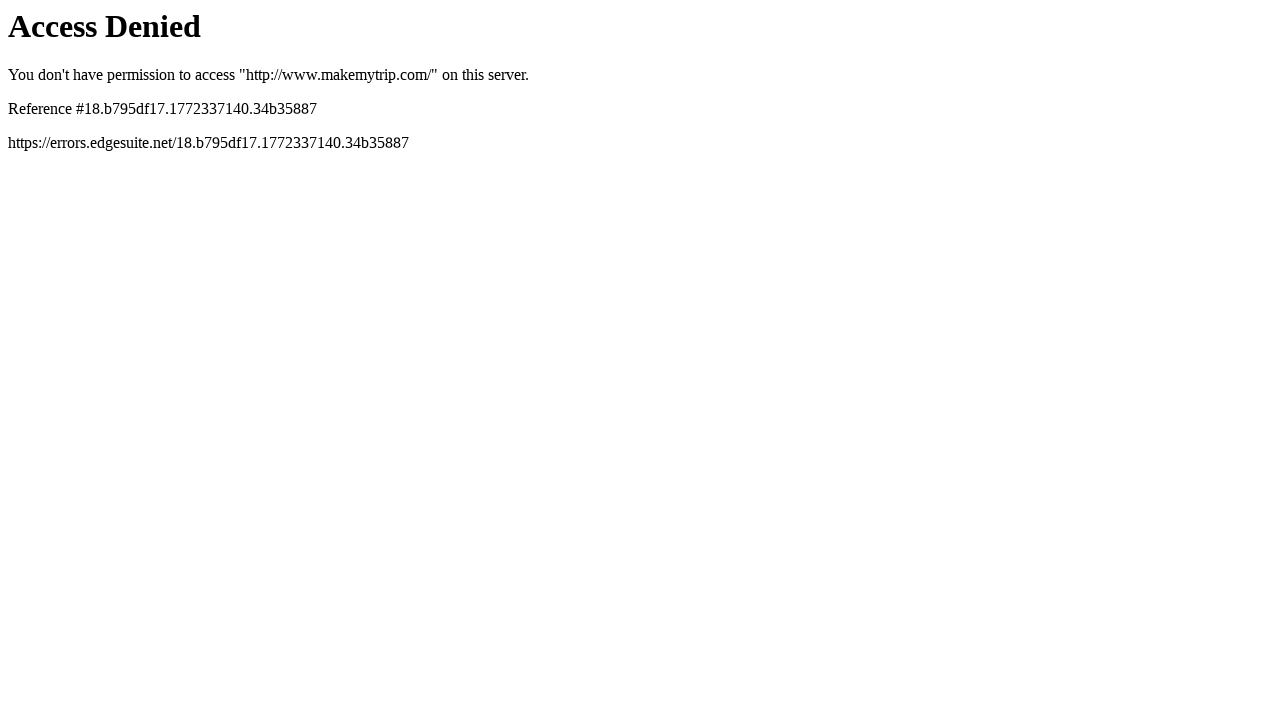